Tests a practice registration form by filling in personal details (name, email, phone, address), selecting gender, hobbies, date of birth, and state/city dropdowns, then submitting the form.

Starting URL: https://demoqa.com/automation-practice-form

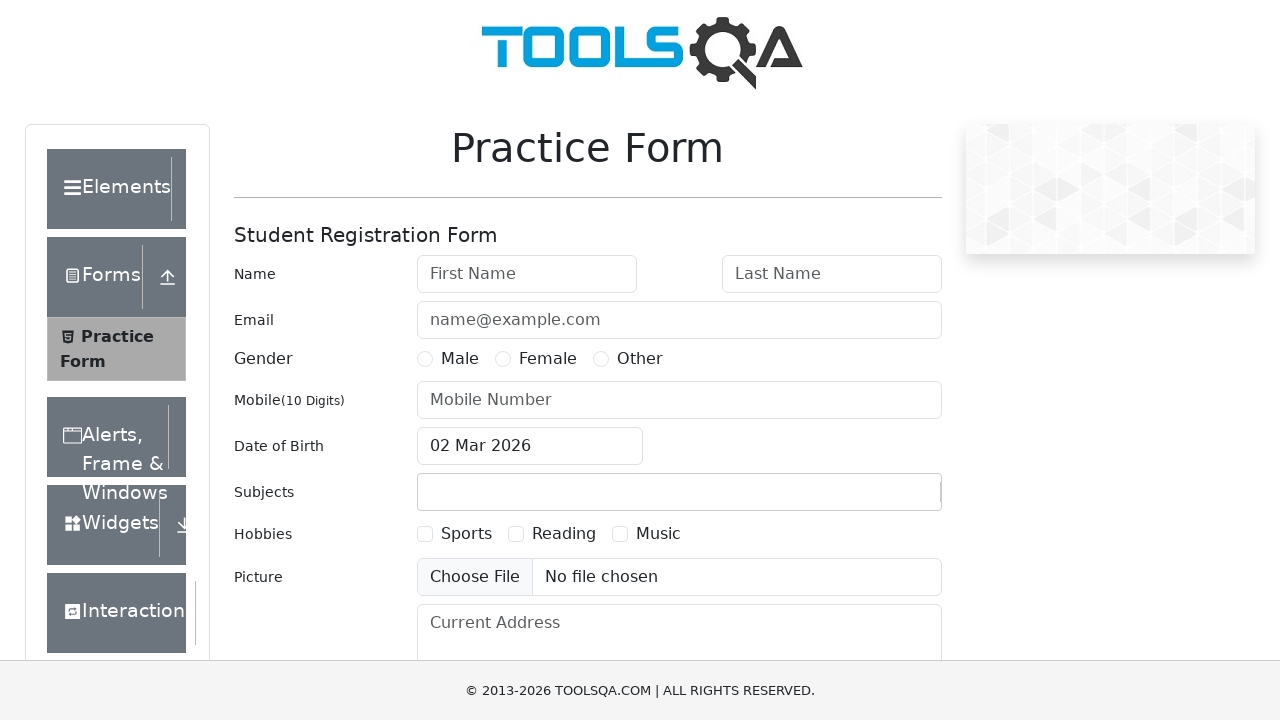

Filled first name field with 'Duvan' on #firstName
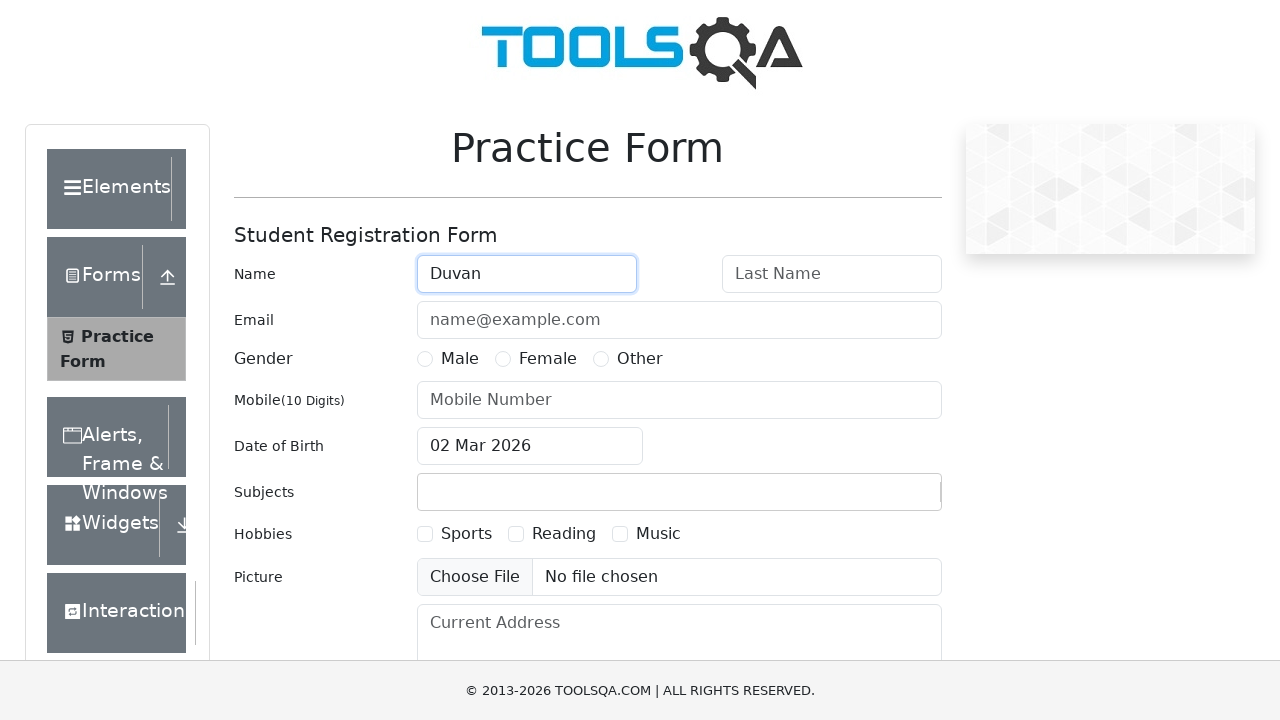

Filled last name field with 'Florian' on #lastName
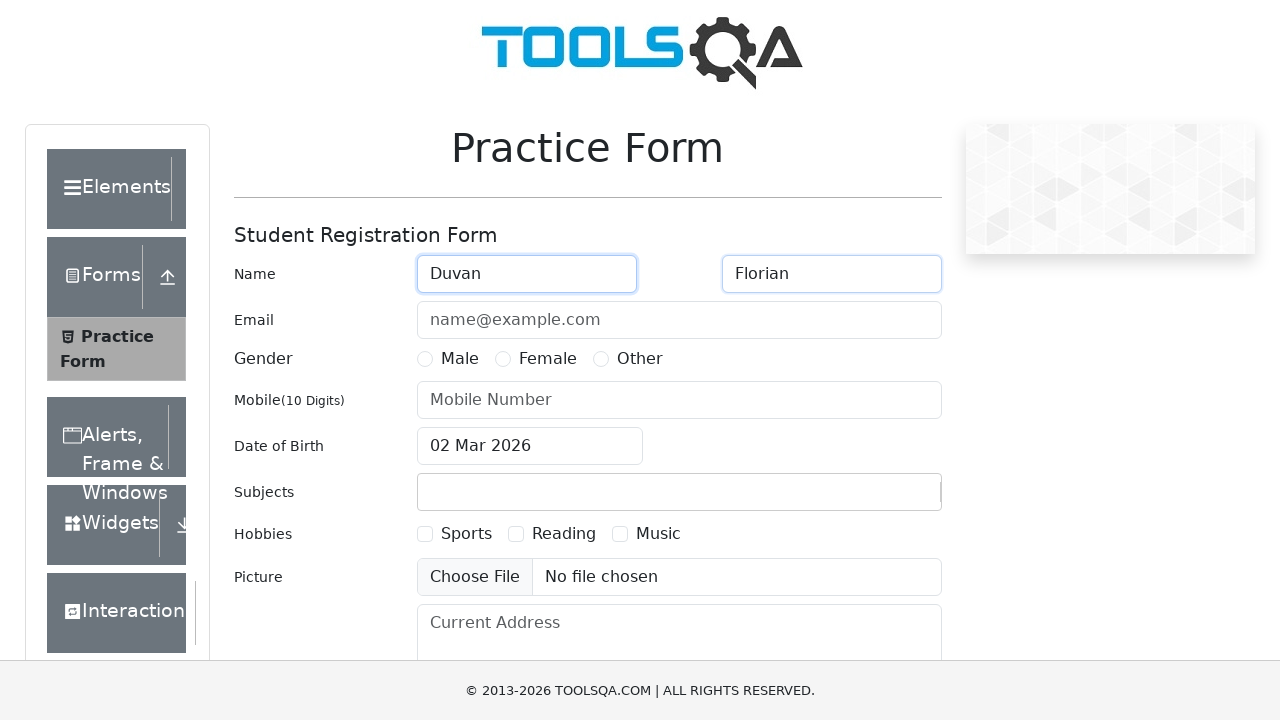

Filled email field with 'duvanfloriansalazar@gmail.com' on #userEmail
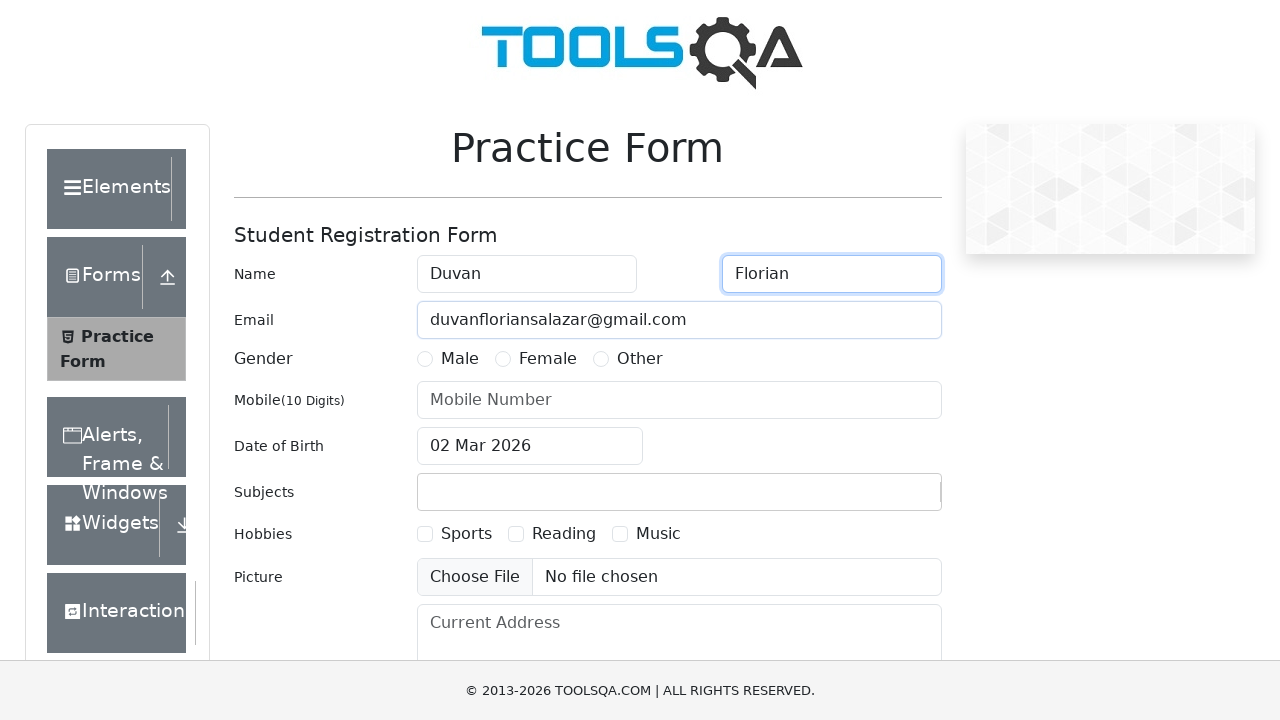

Filled phone number field with '3001234567' on #userNumber
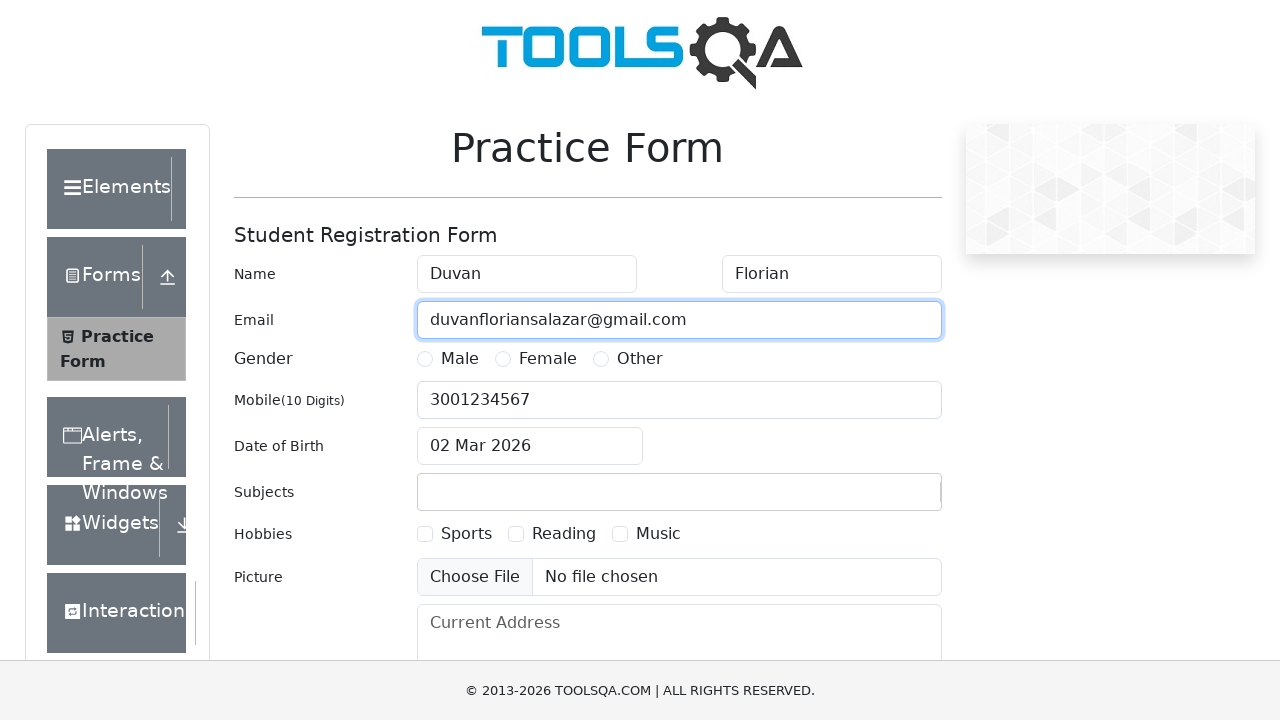

Filled address field with 'Calle 123 # 45 - 67' on #currentAddress
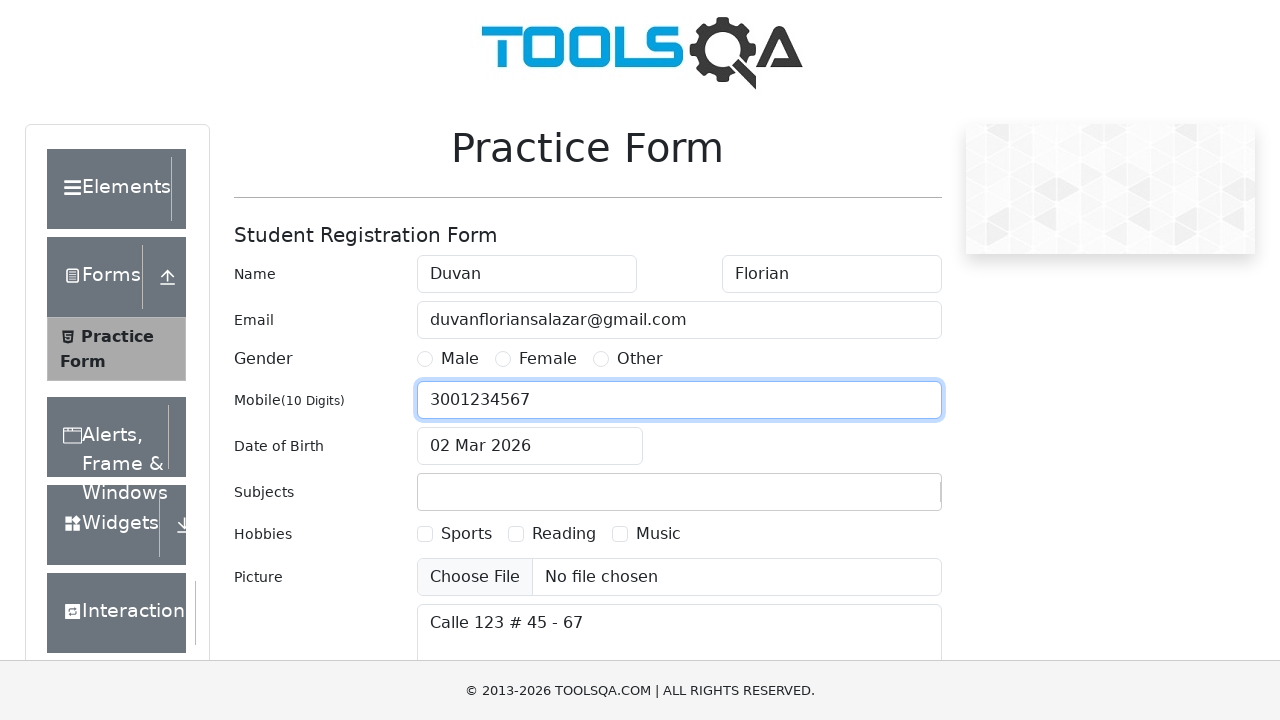

Filled subjects input with 'Maths' on #subjectsInput
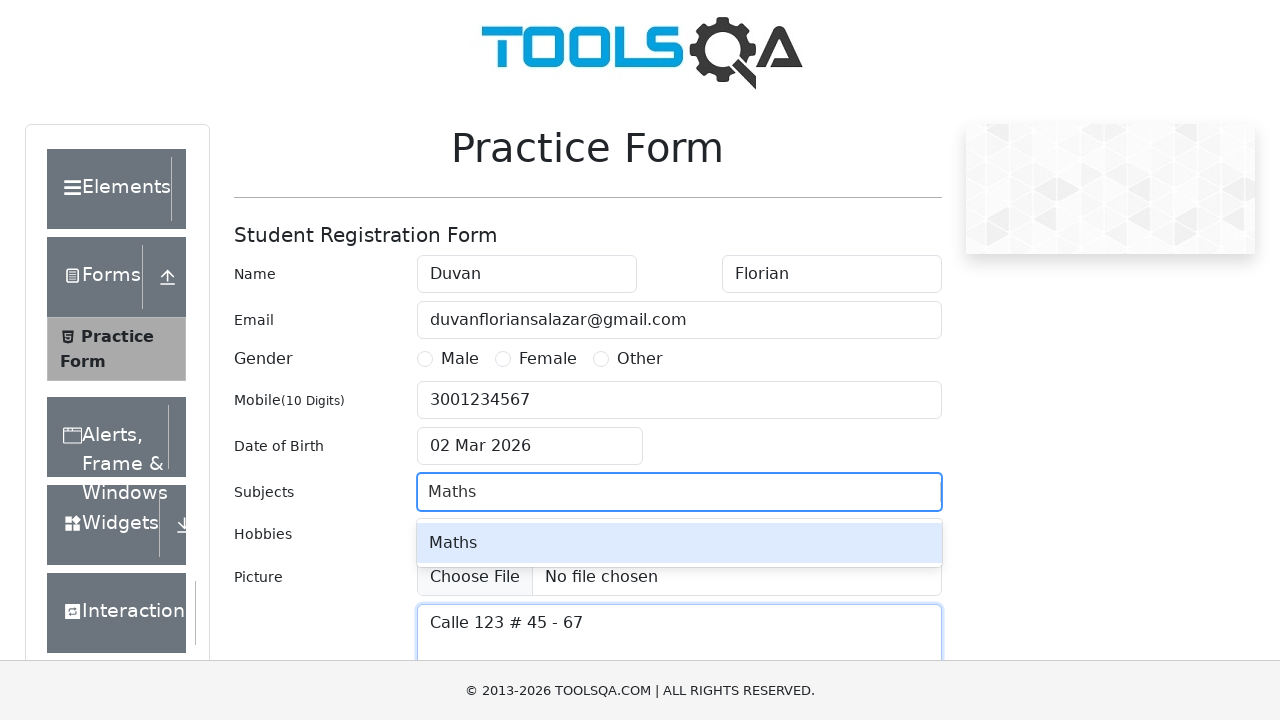

Pressed Enter to confirm 'Maths' subject selection on #subjectsInput
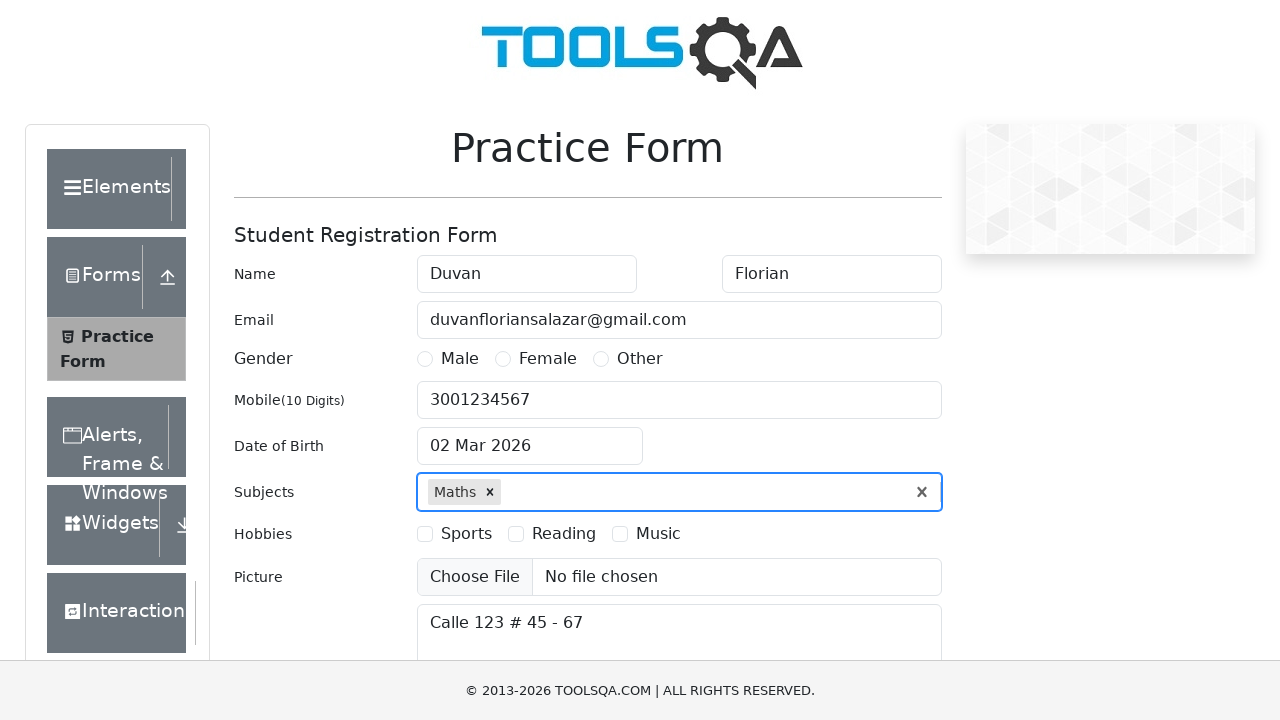

Selected 'Male' gender option at (460, 359) on label:text('Male')
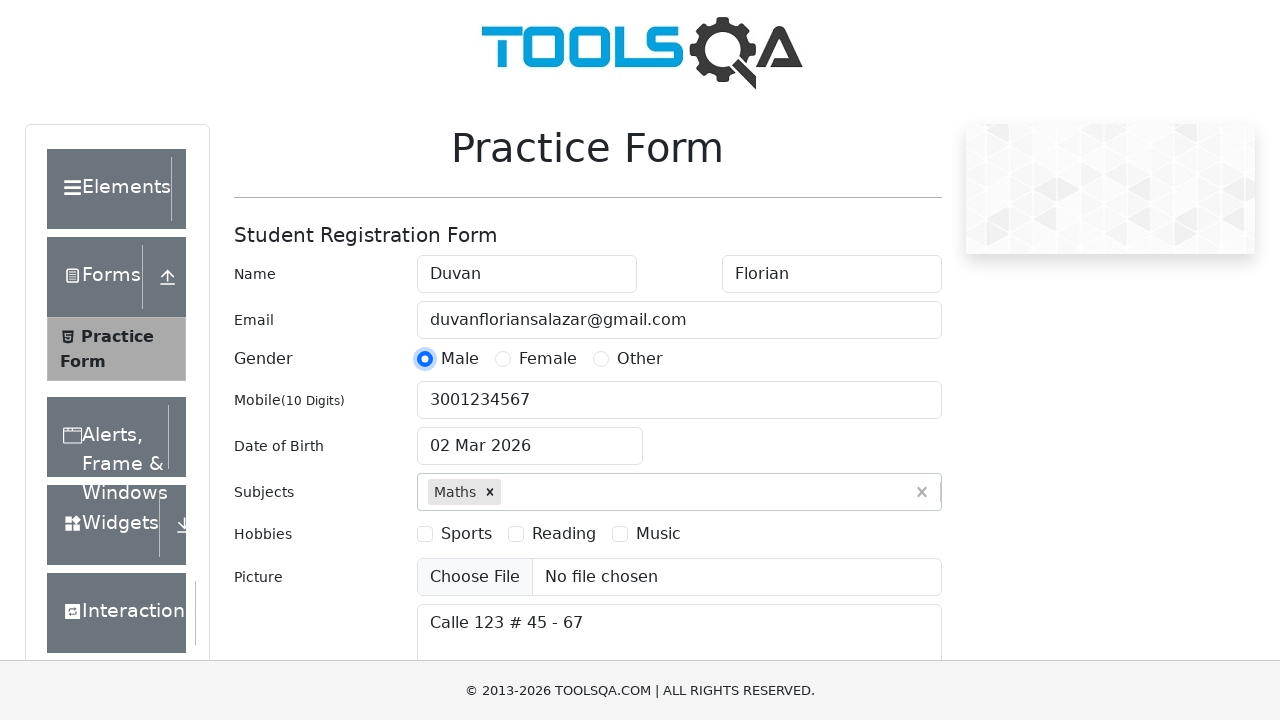

Selected 'Sports' hobby at (466, 534) on label:text('Sports')
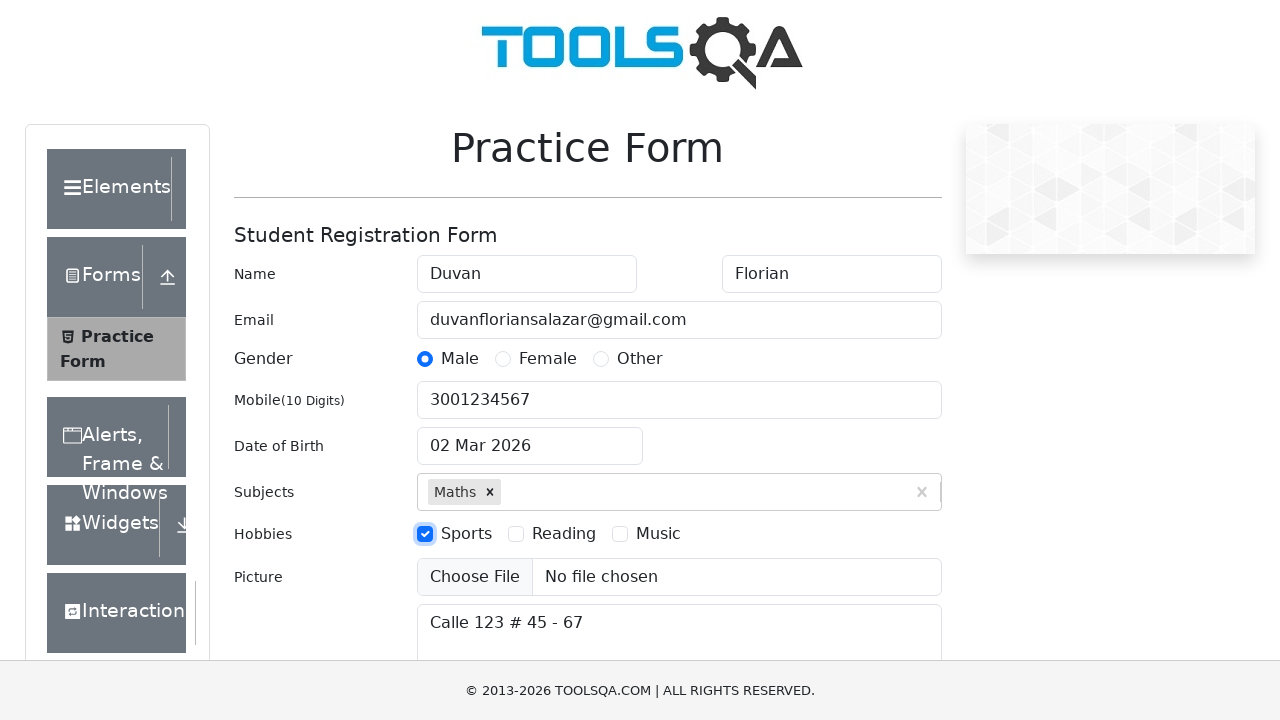

Selected 'Music' hobby at (658, 534) on label:text('Music')
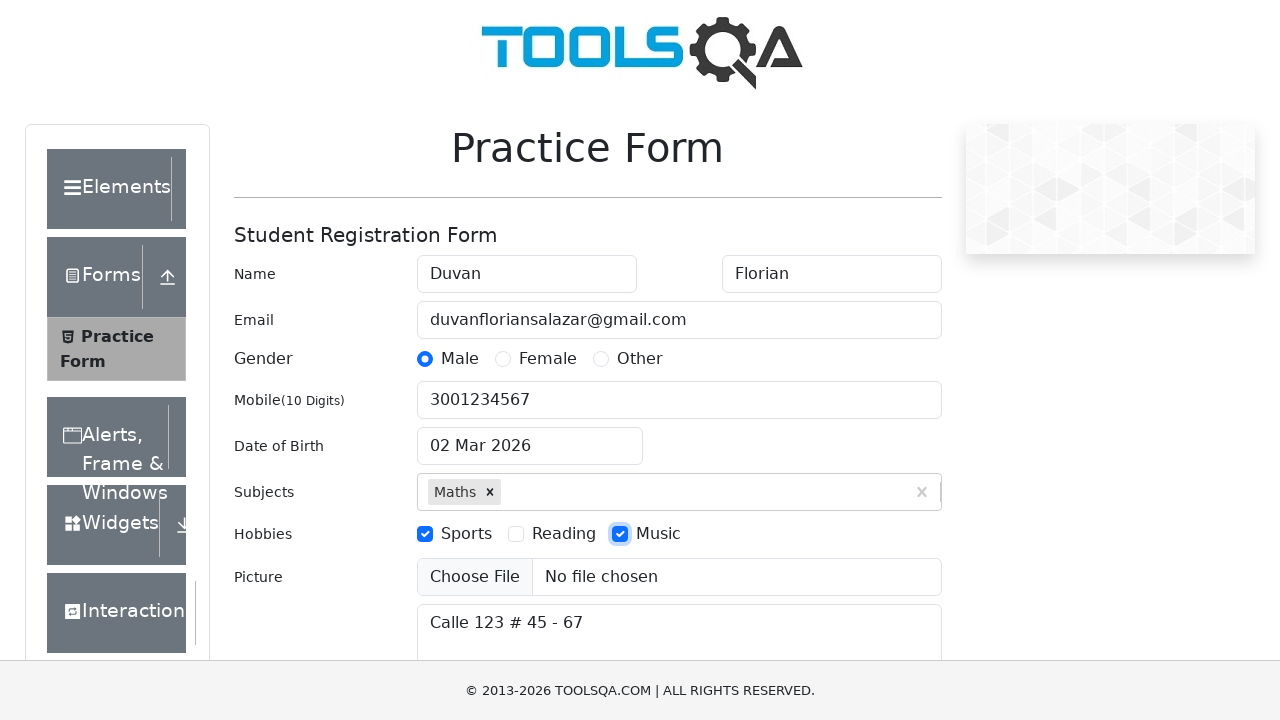

Clicked date of birth input to open date picker at (530, 446) on #dateOfBirthInput
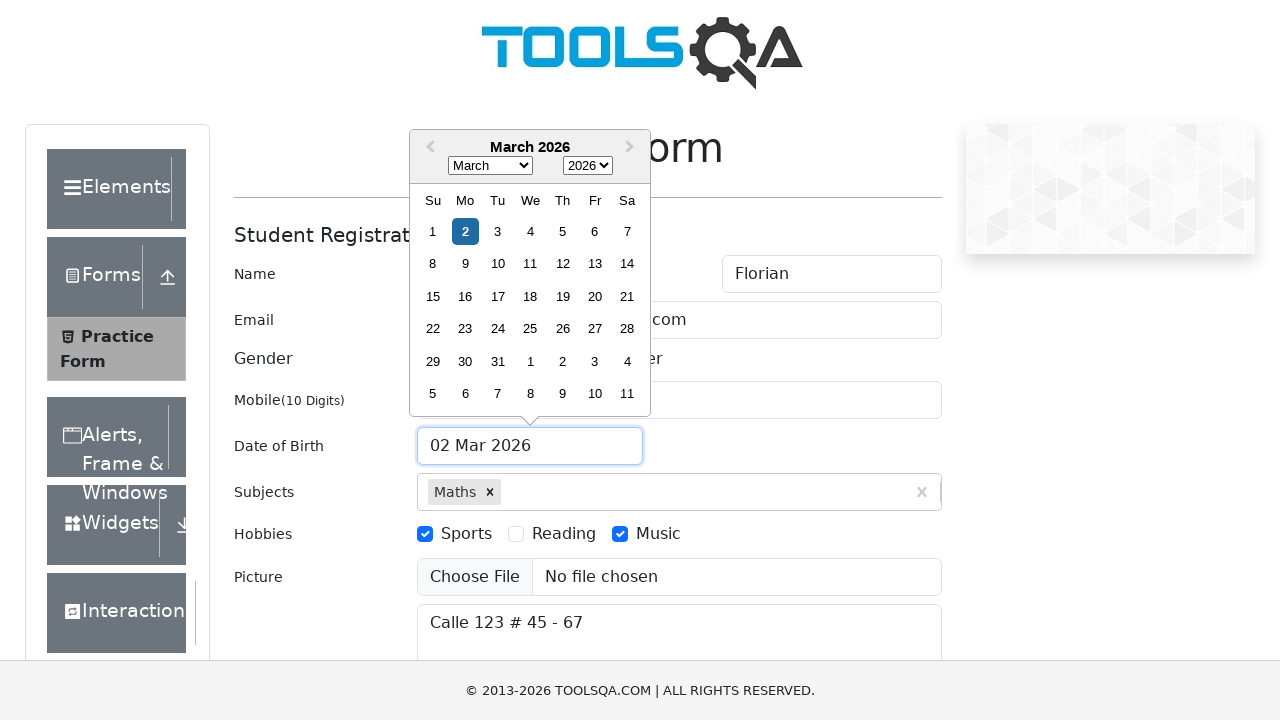

Selected month 'April' (index 3) from date picker on .react-datepicker__month-select
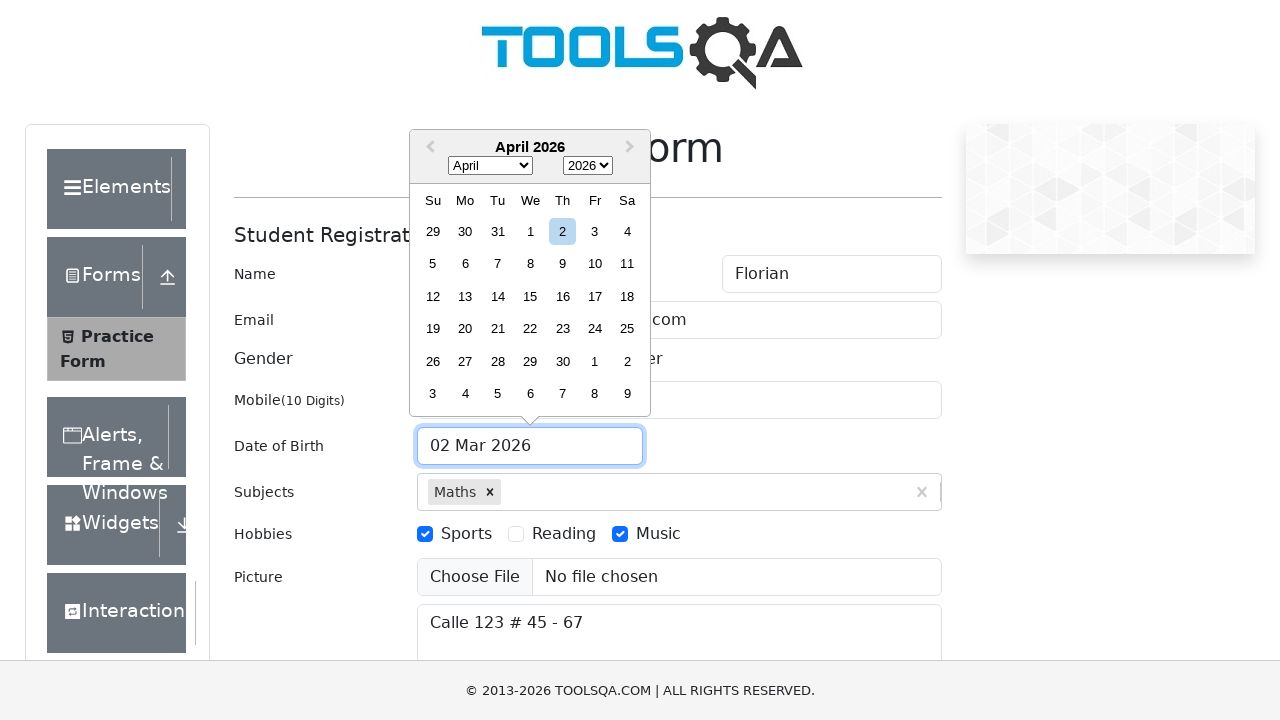

Selected year '2000' from date picker on .react-datepicker__year-select
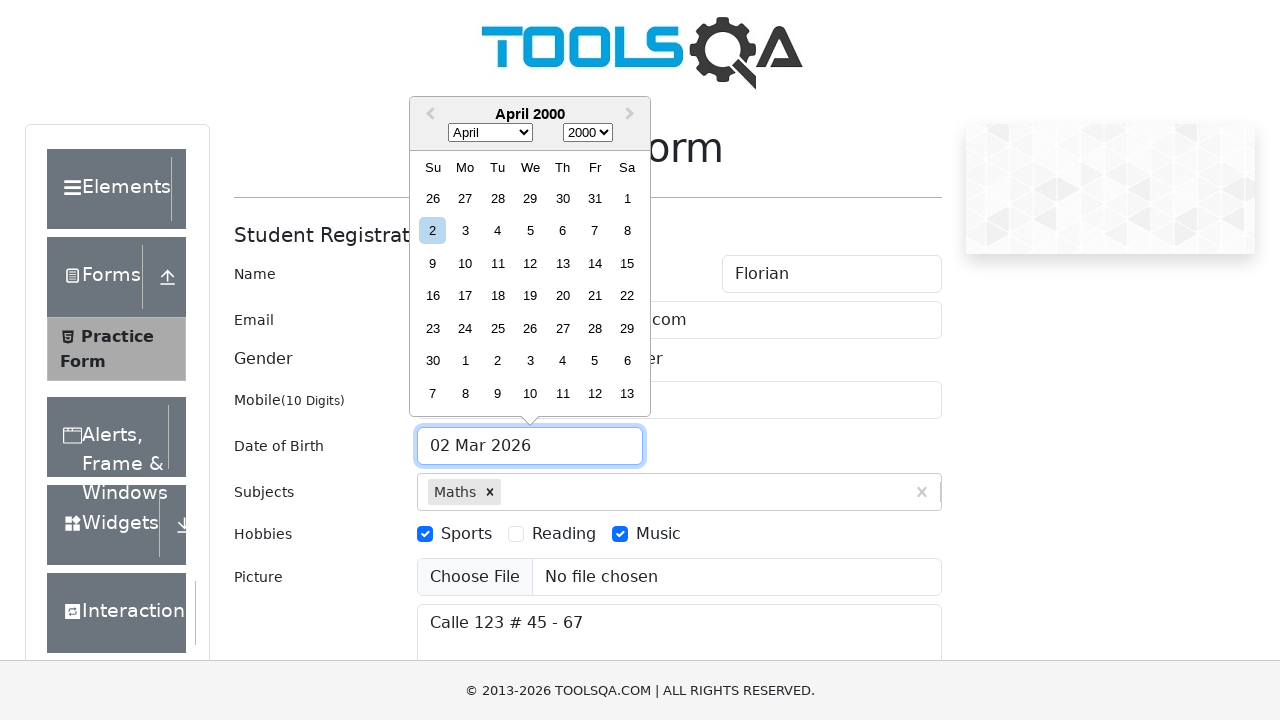

Selected day '15' from date picker at (627, 263) on div.react-datepicker__day:text('15'):not(.react-datepicker__day--outside-month)
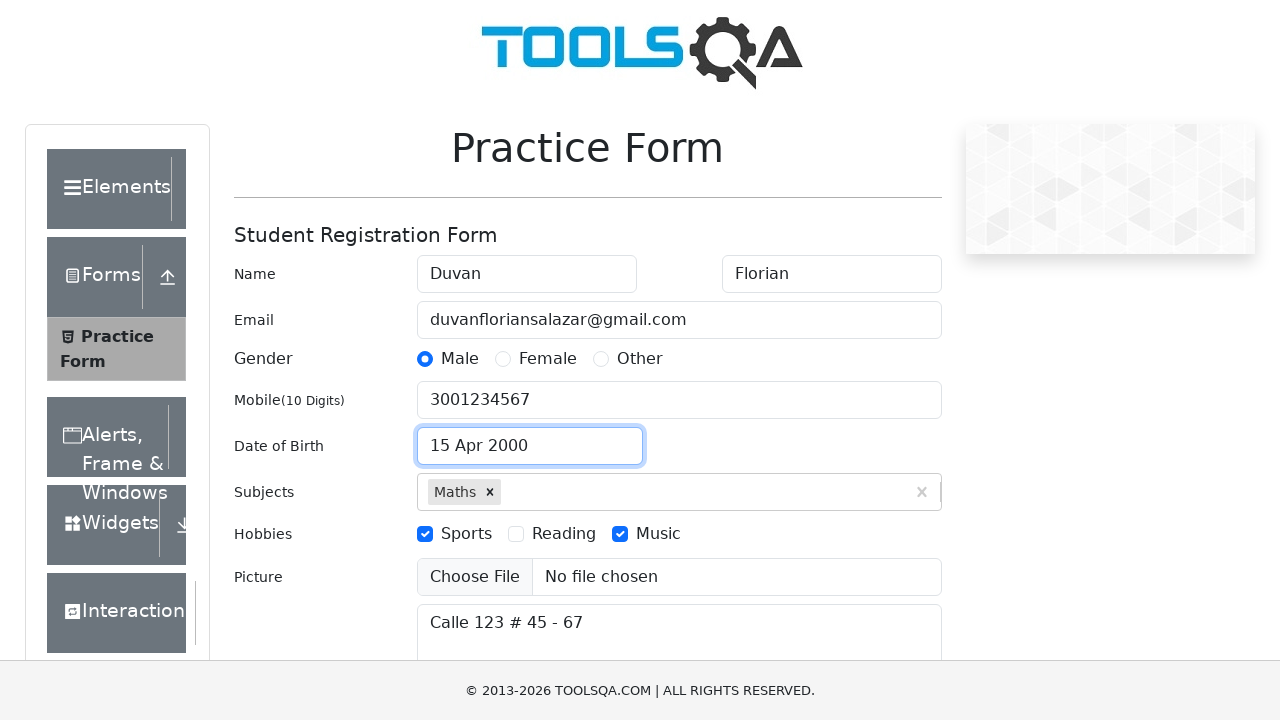

Clicked state dropdown to open options at (527, 437) on #state
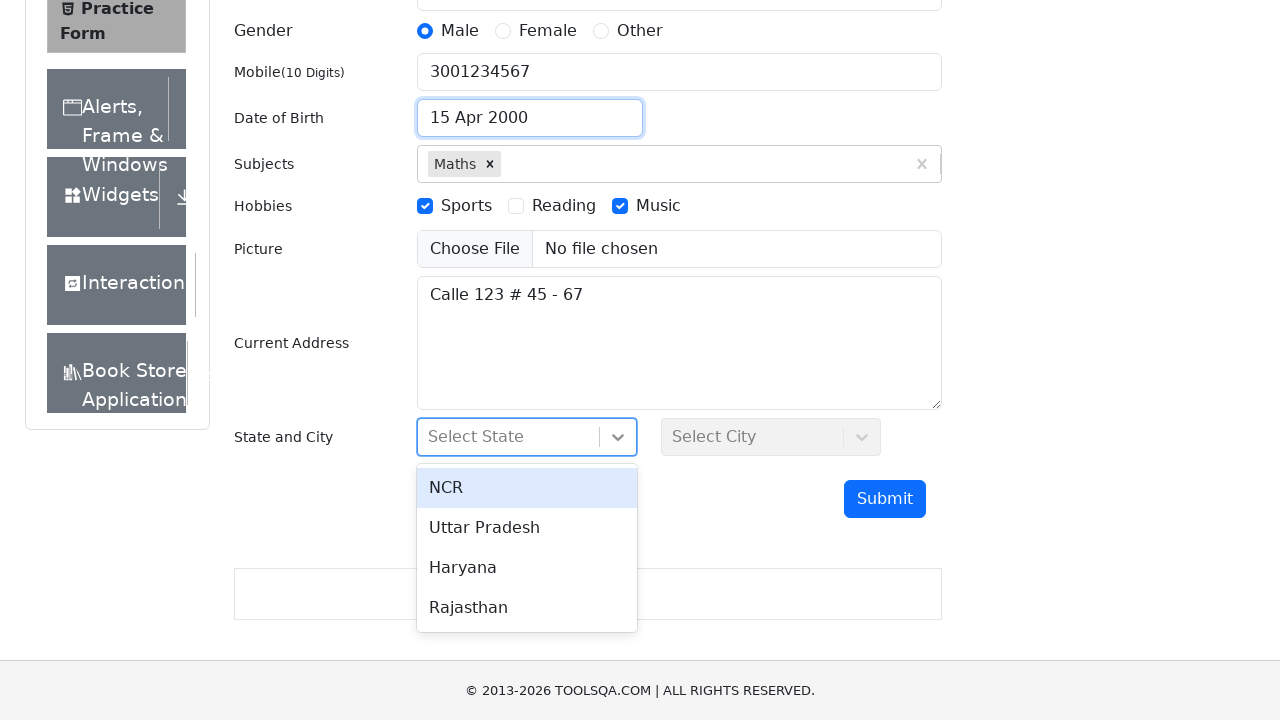

Selected 'NCR' state from dropdown at (527, 488) on div:text('NCR')
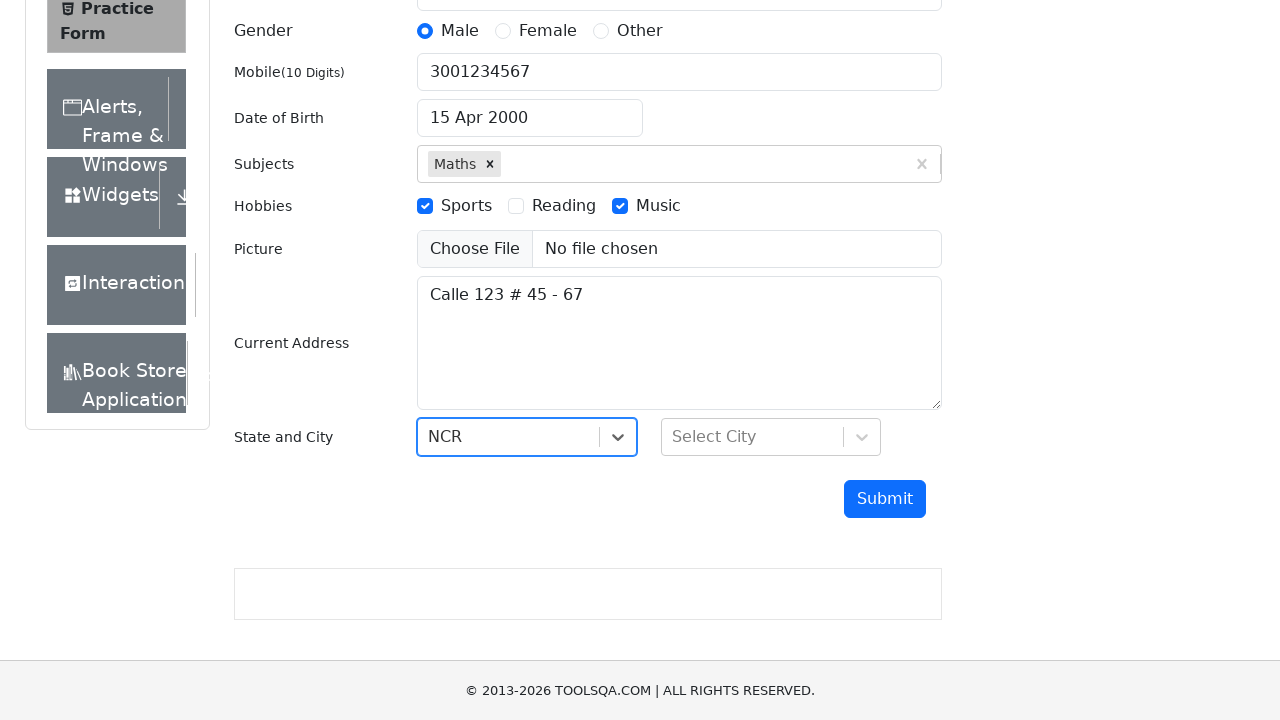

Clicked city dropdown to open options at (771, 437) on #city
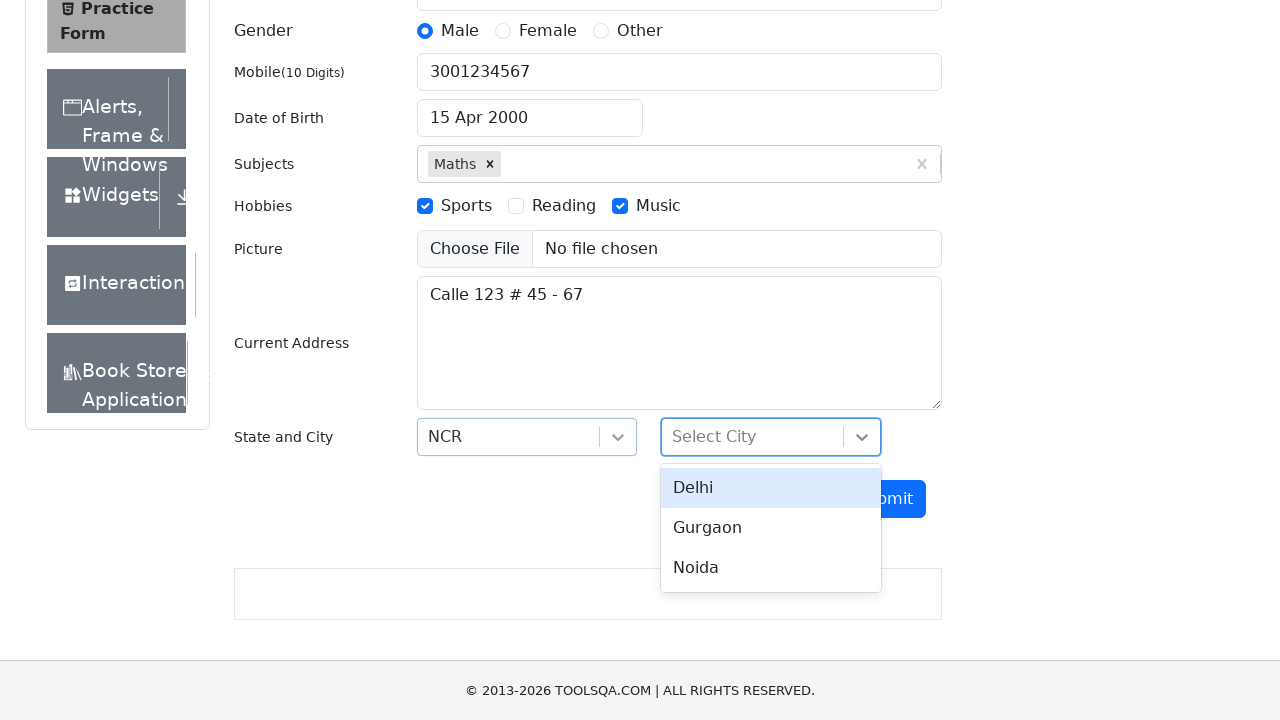

Selected 'Delhi' city from dropdown at (771, 488) on div:text('Delhi')
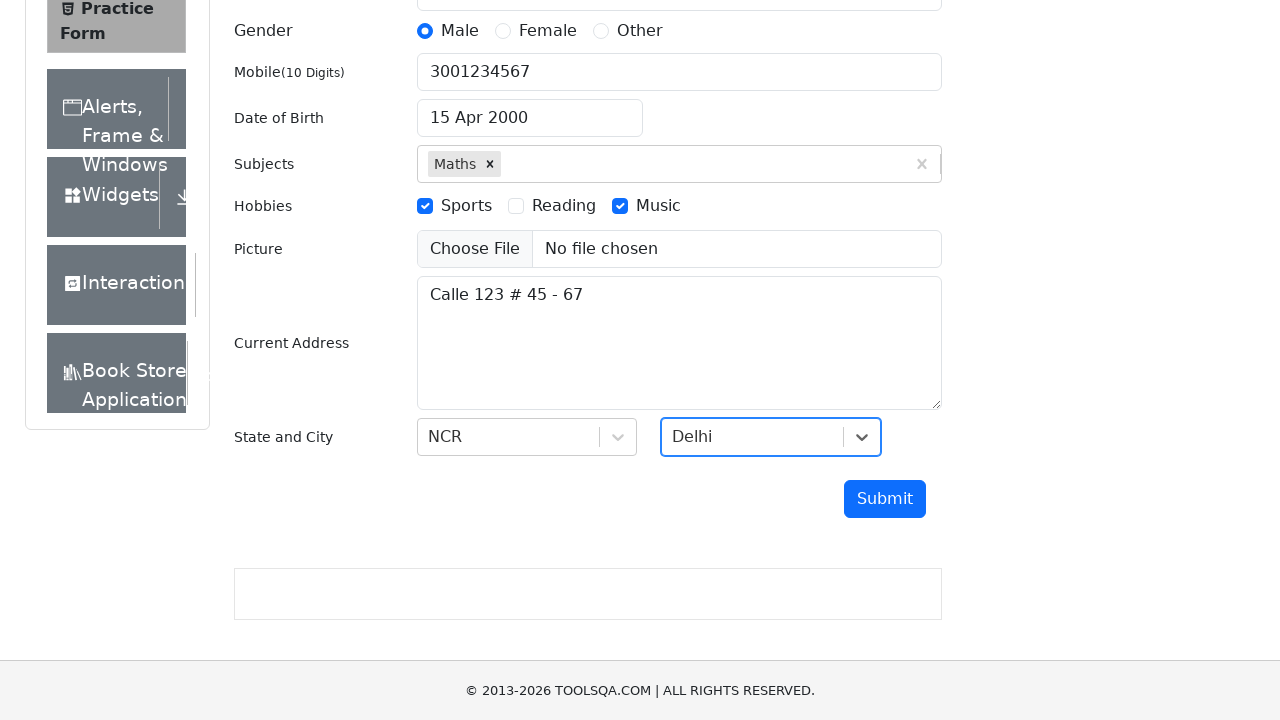

Clicked submit button to submit the form at (885, 499) on #submit
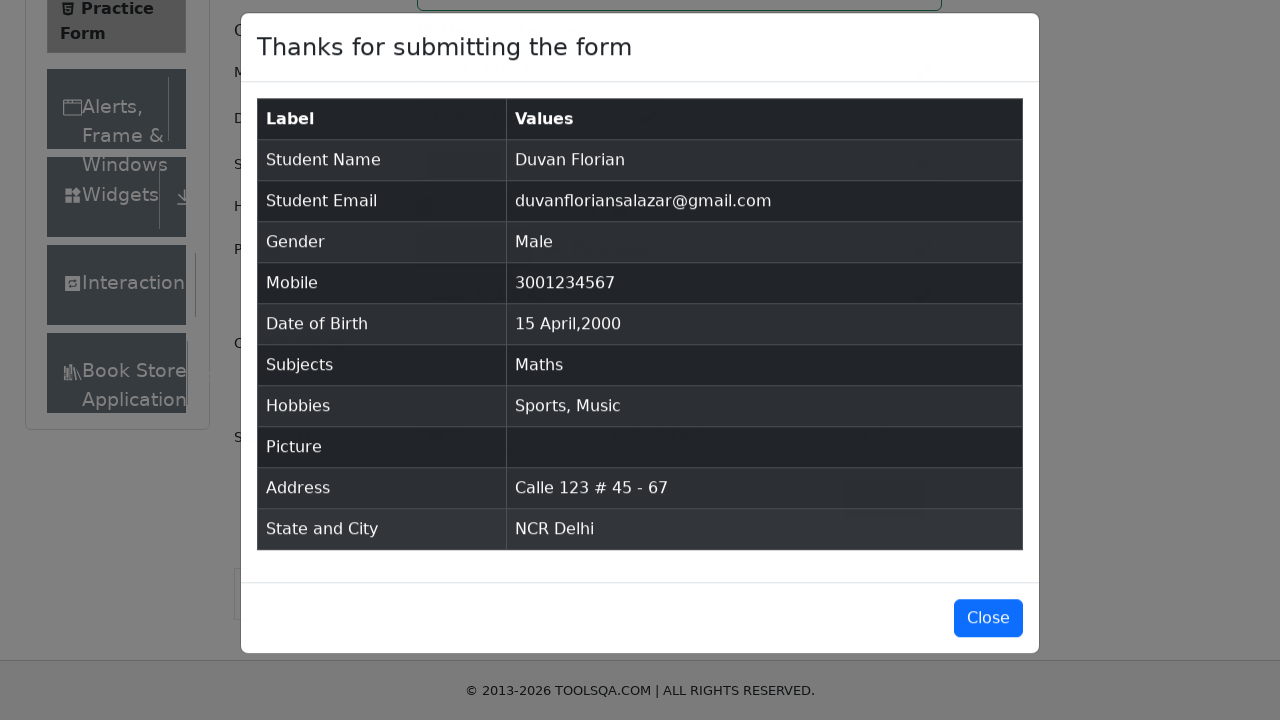

Waited for form submission confirmation
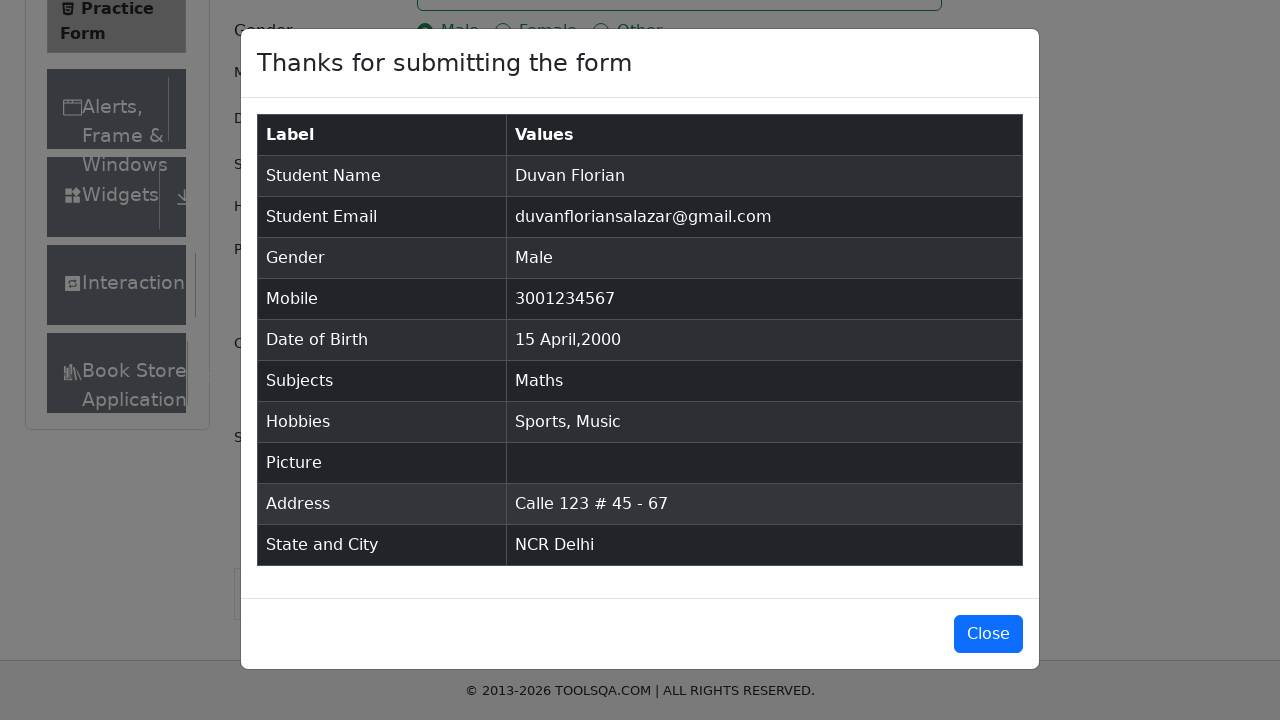

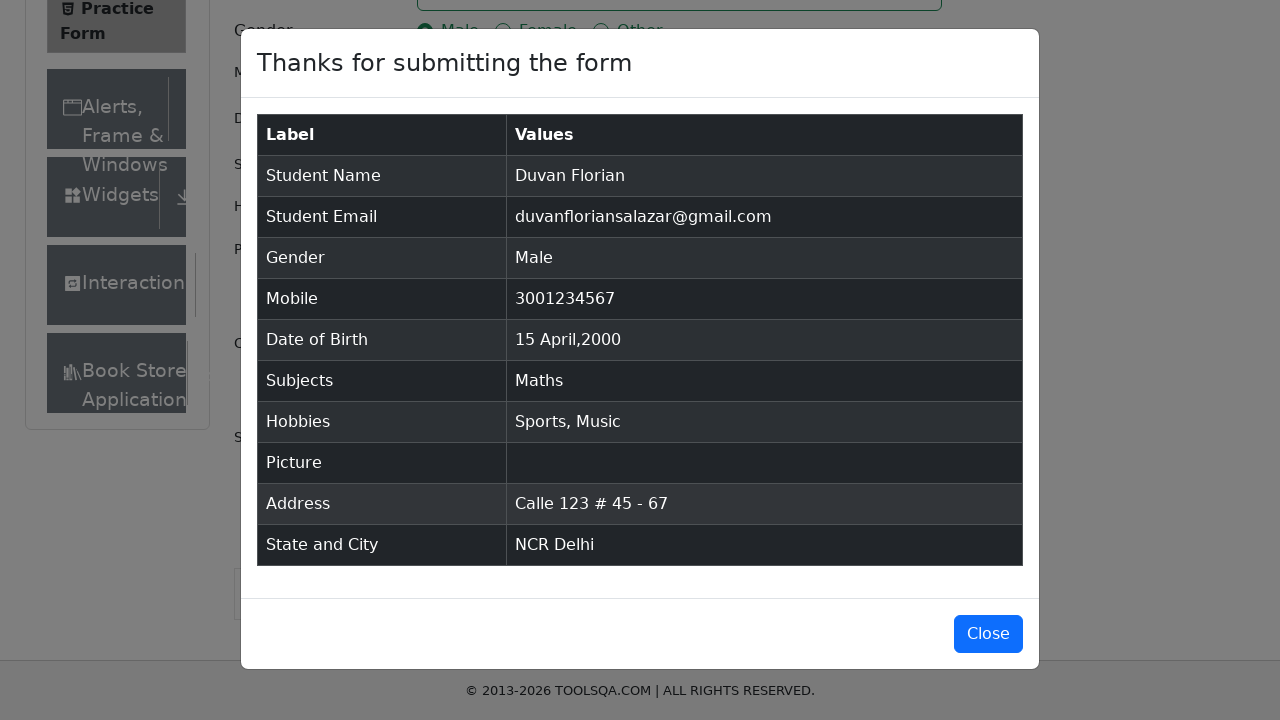